Tests JavaScript alert handling by entering a name, triggering an alert, and accepting it

Starting URL: https://rahulshettyacademy.com/AutomationPractice/

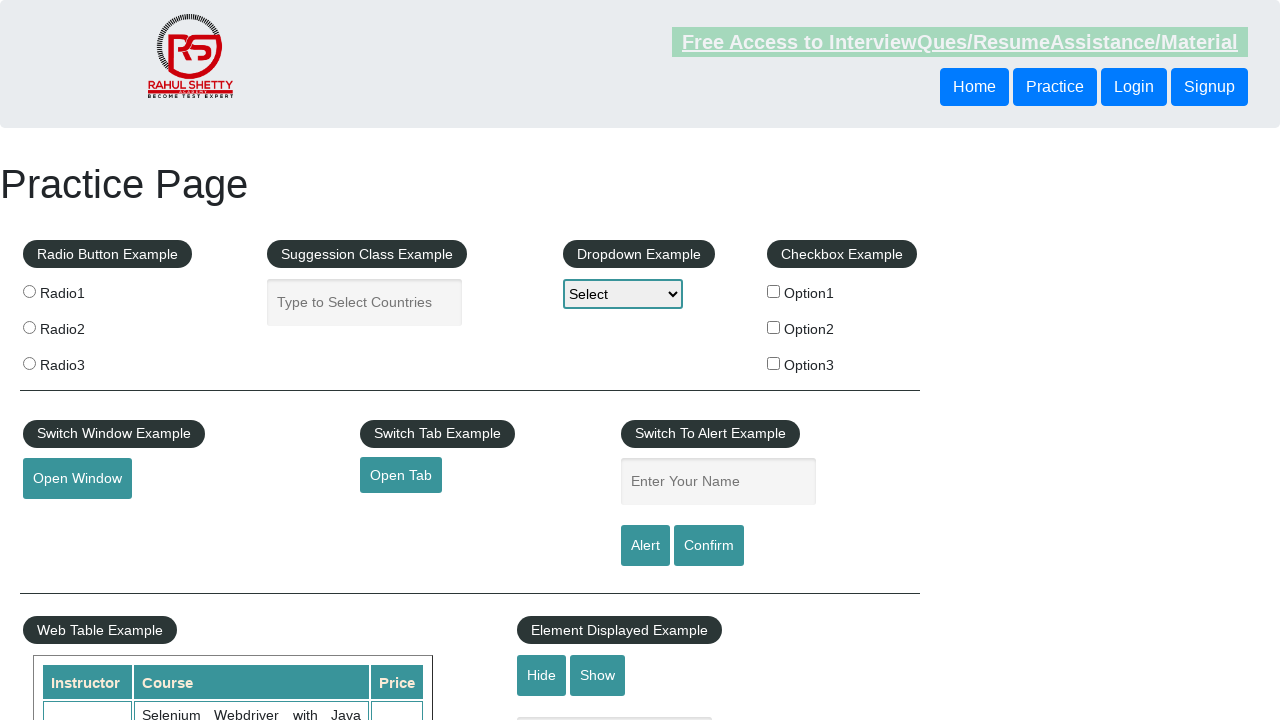

Filled name input field with 'dk' on input[placeholder='Enter Your Name']
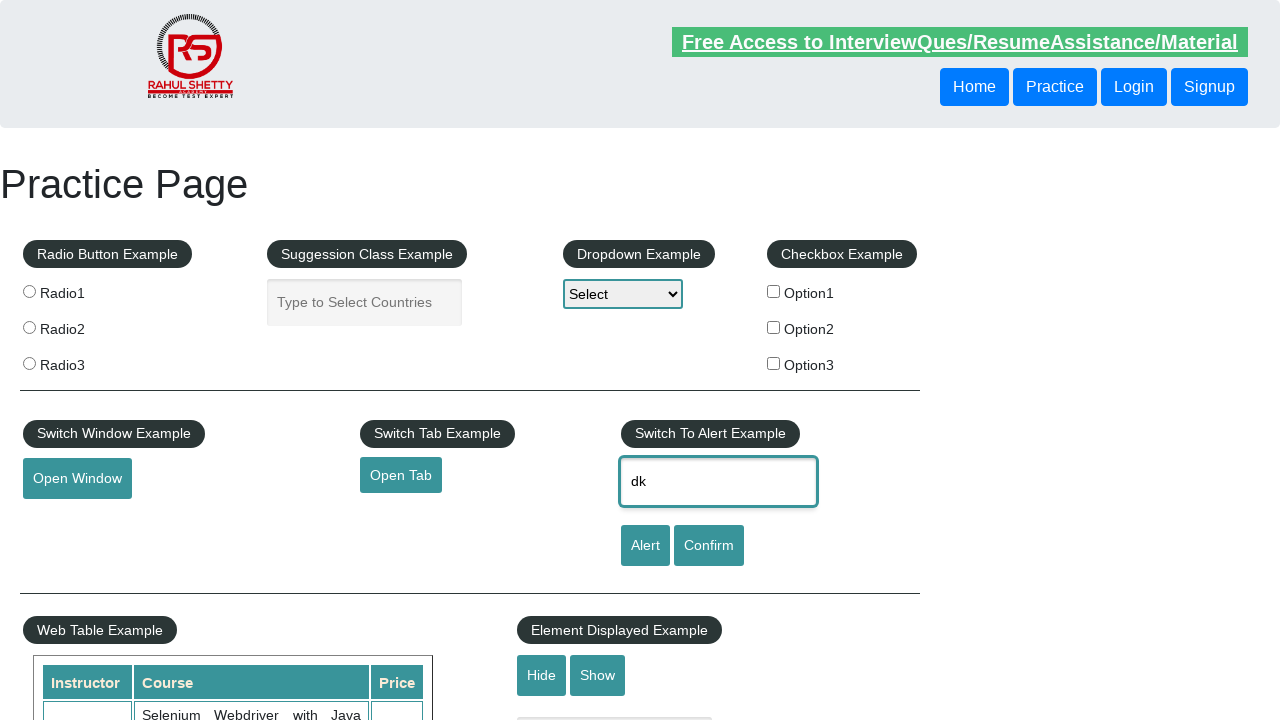

Set up dialog handler to accept alerts
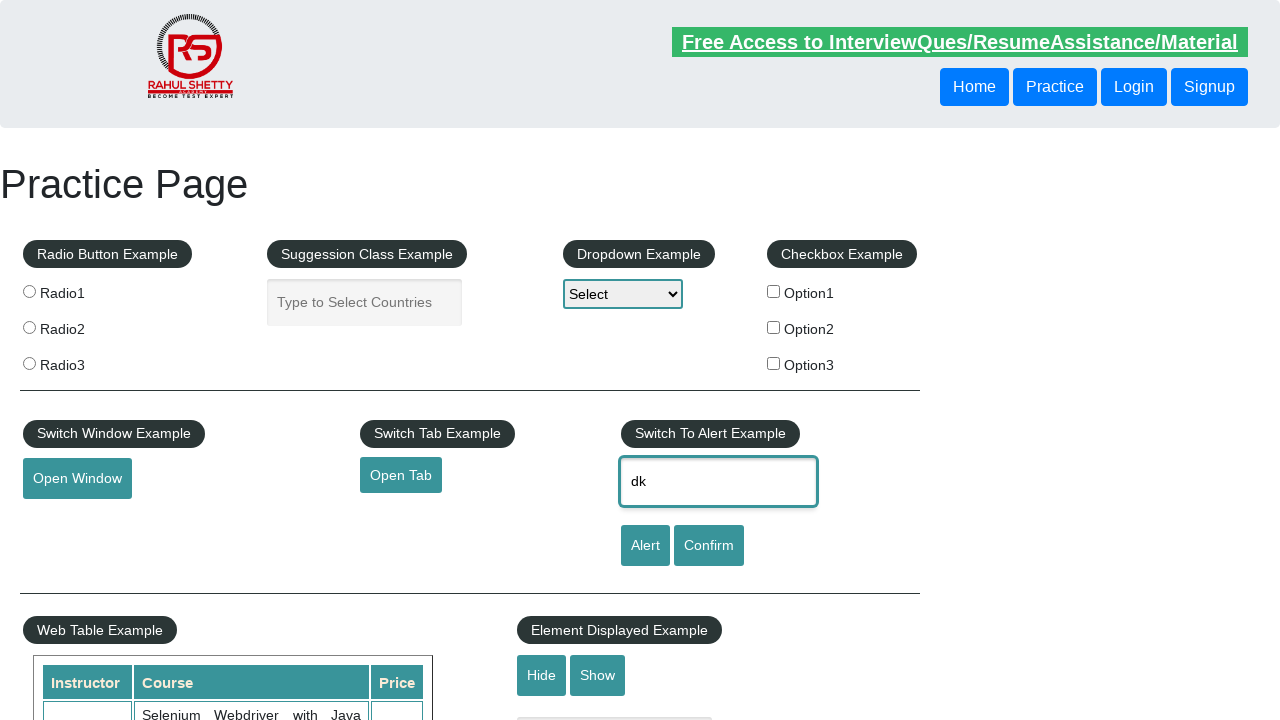

Clicked Alert button to trigger JavaScript alert at (645, 546) on input[value='Alert']
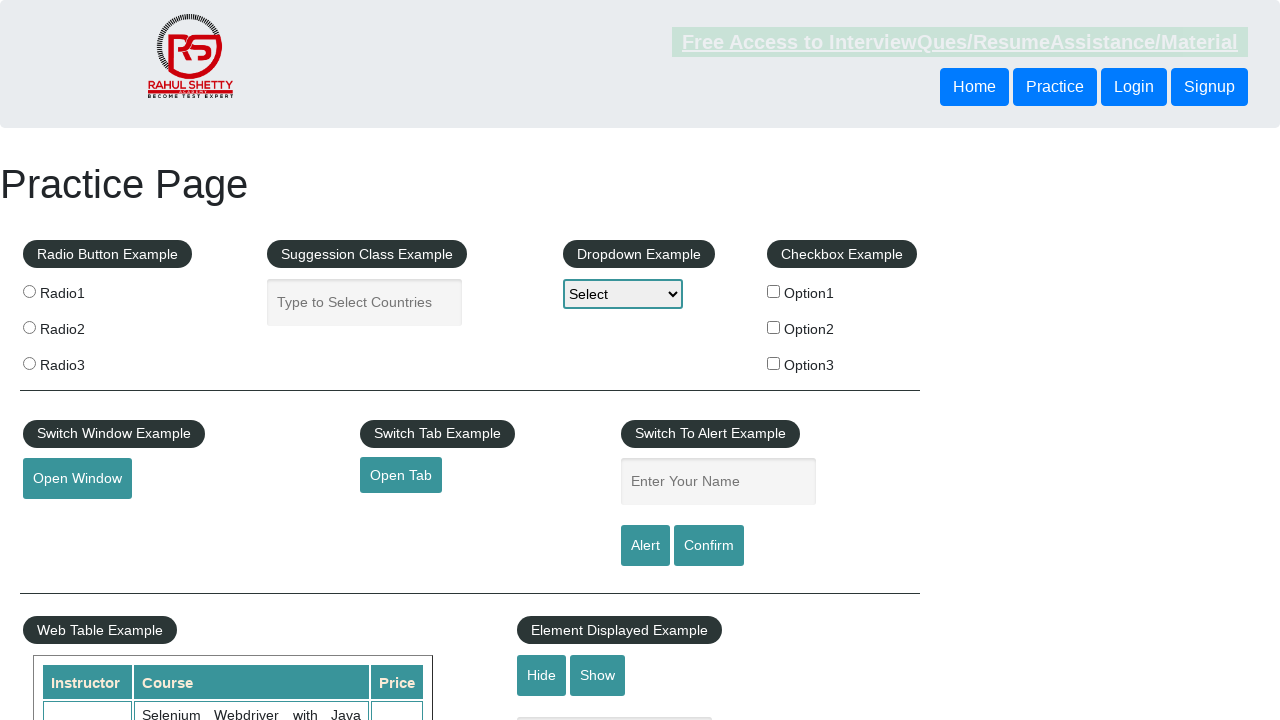

Waited 1 second for alert to be handled
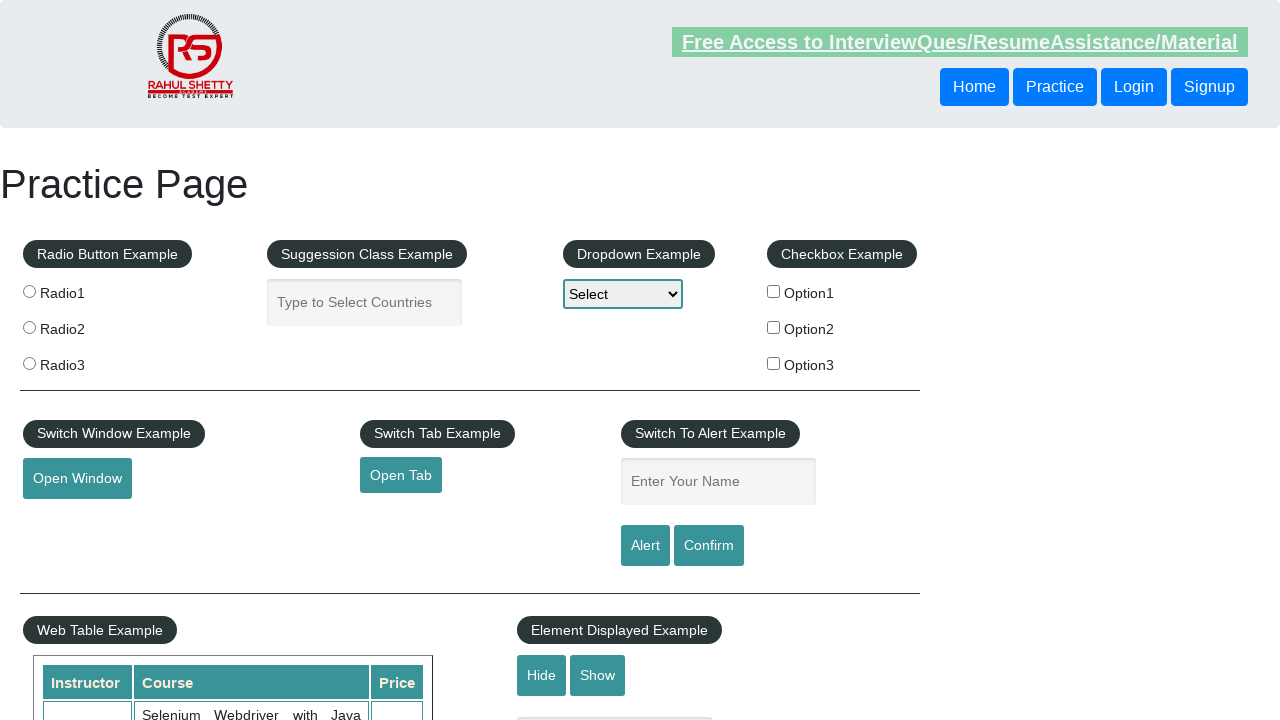

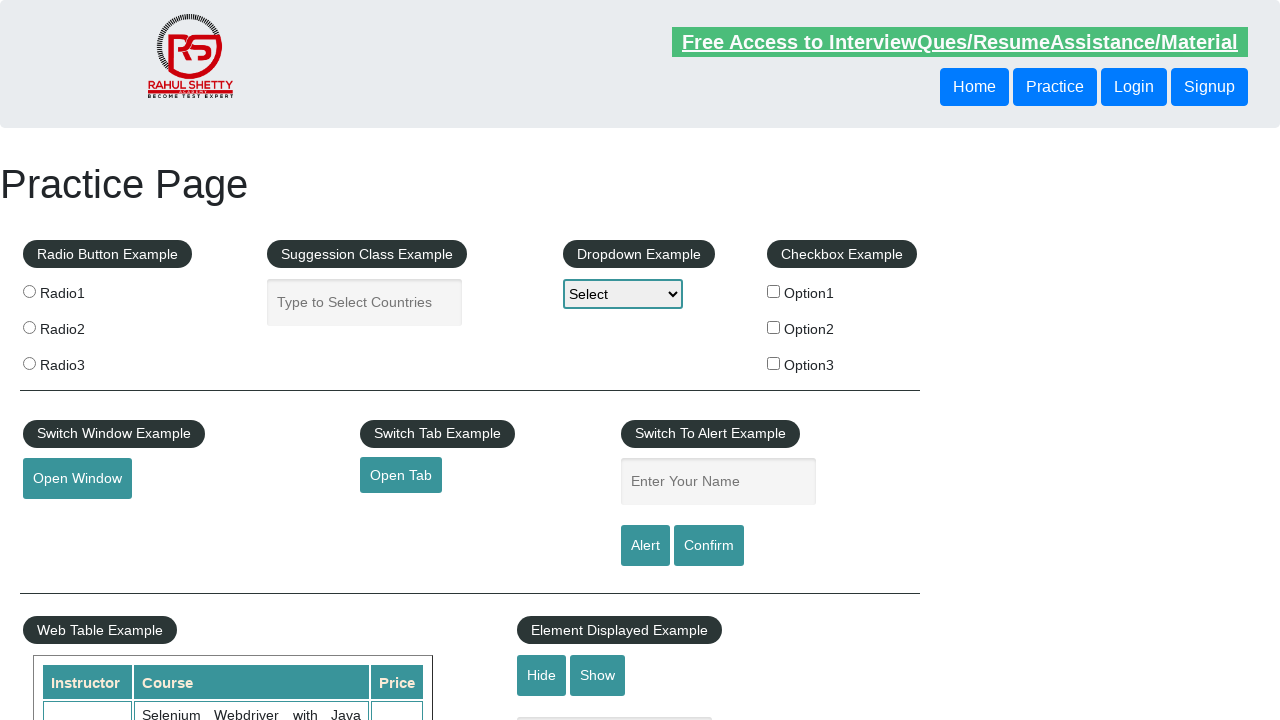